Navigates to Guru99 API testing page and demonstrates JavaScript execution by getting frame count and scrolling down the page

Starting URL: https://www.guru99.com/api-testing.html

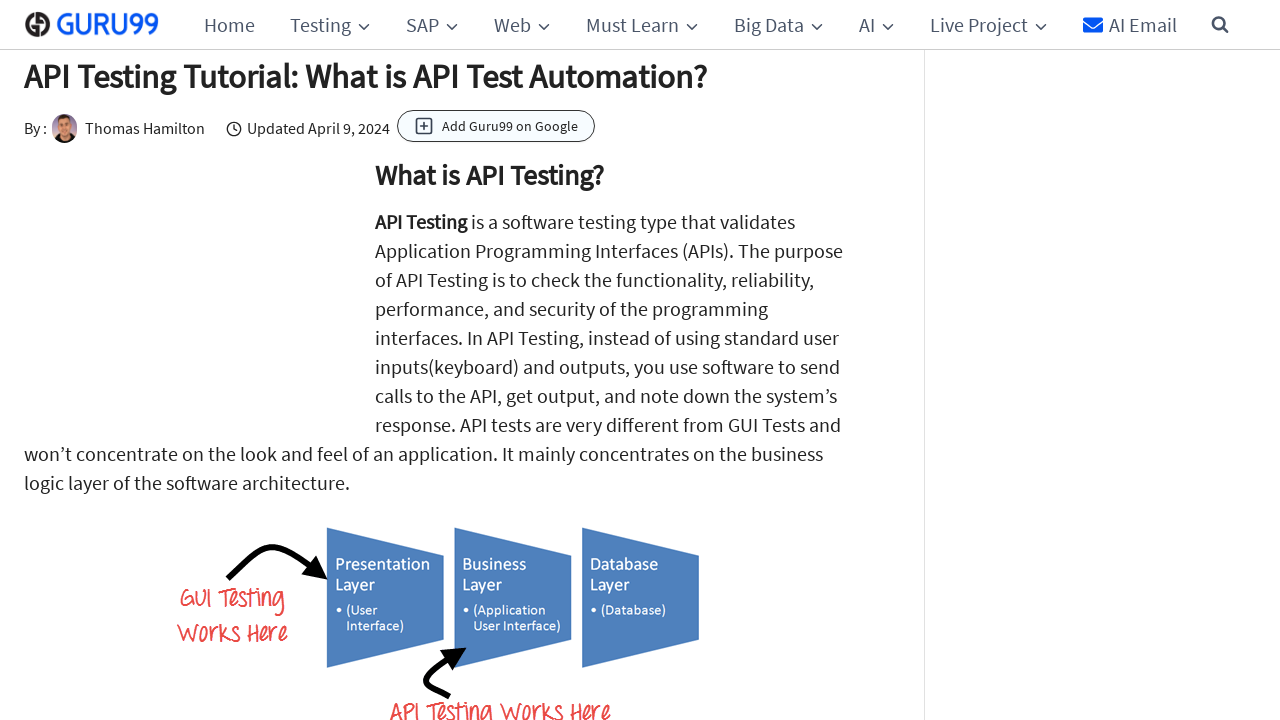

Executed JavaScript to get frame count
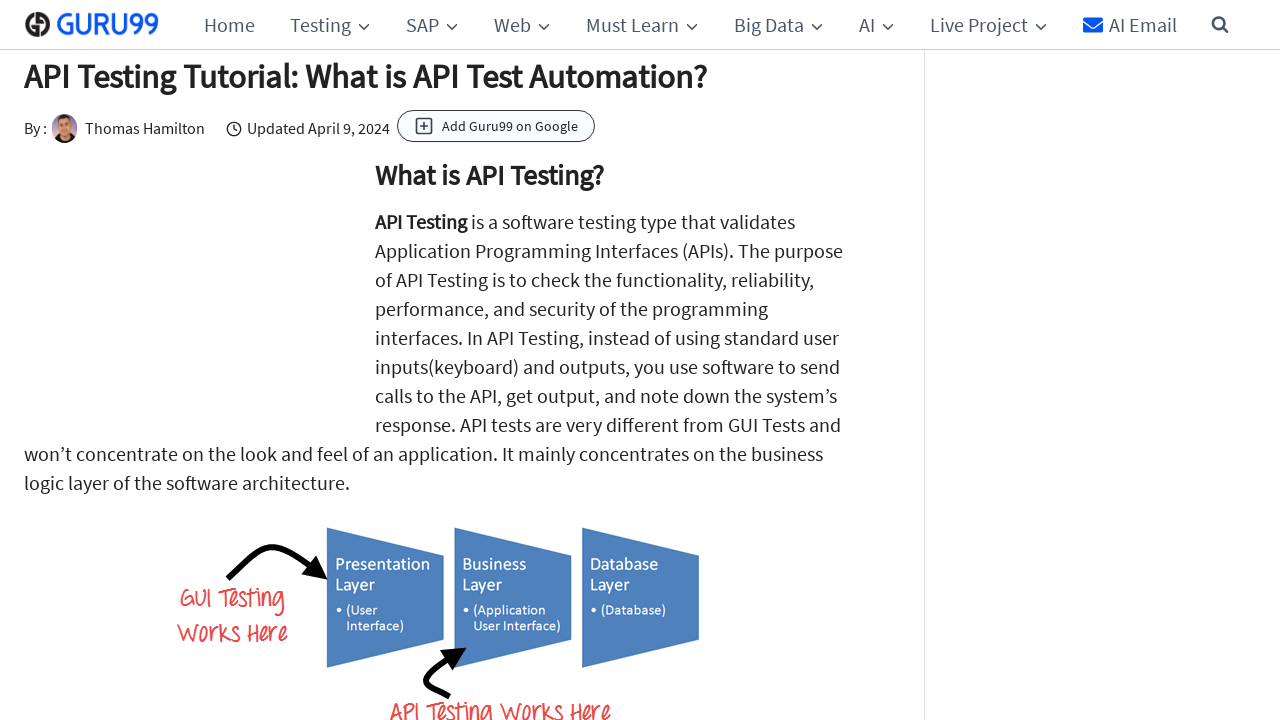

Scrolled down the page by 1000 pixels using JavaScript
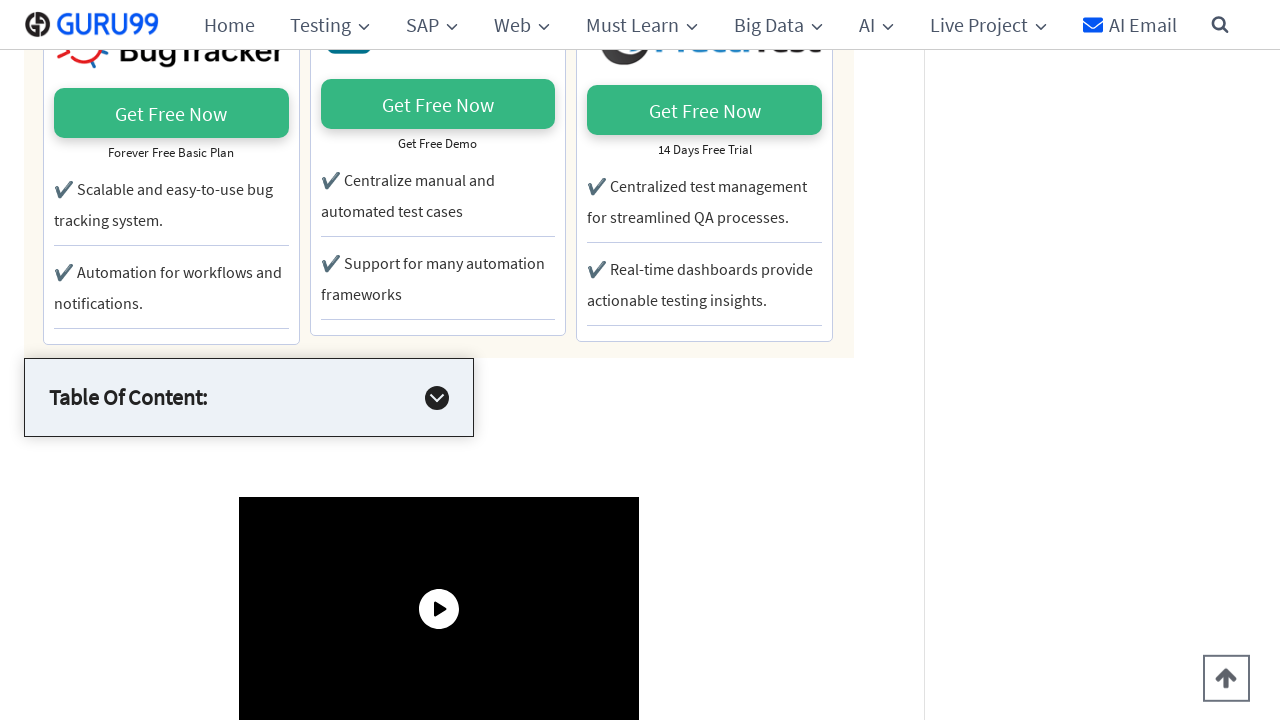

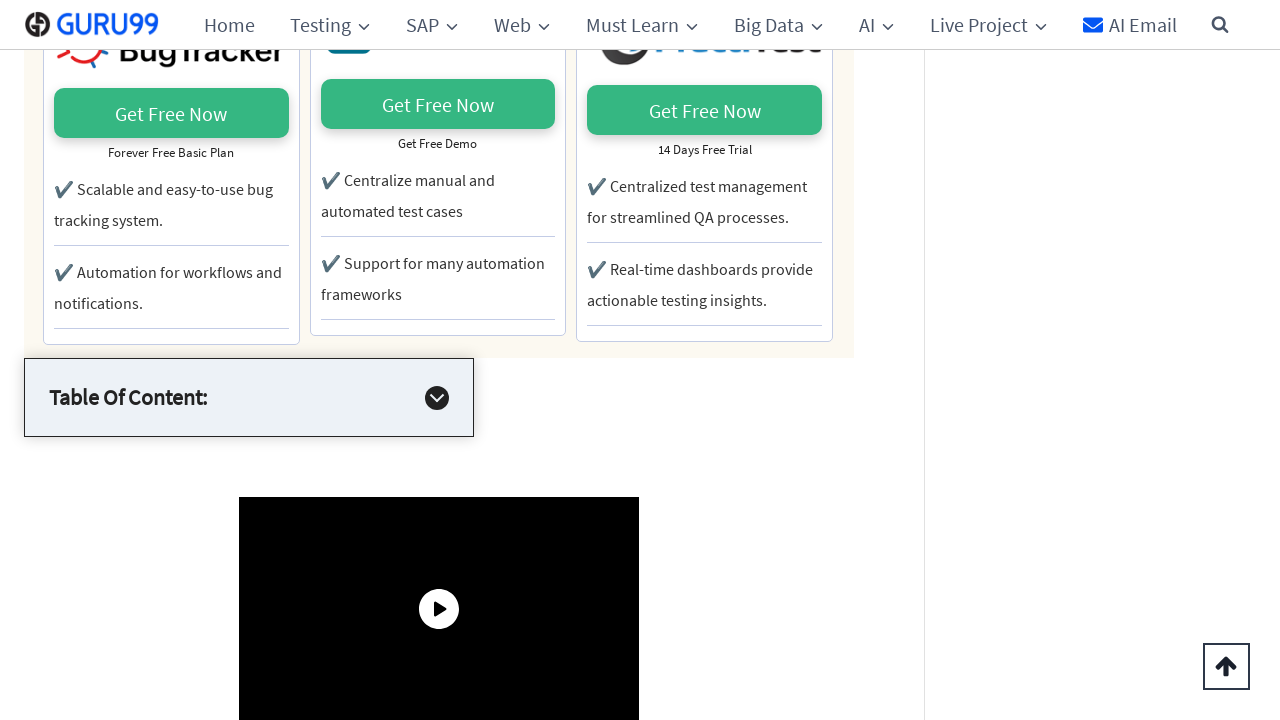